Tests navigation on the Selenium website by clicking through main navigation links: Downloads, Projects, Support, and Blog

Starting URL: https://www.selenium.dev

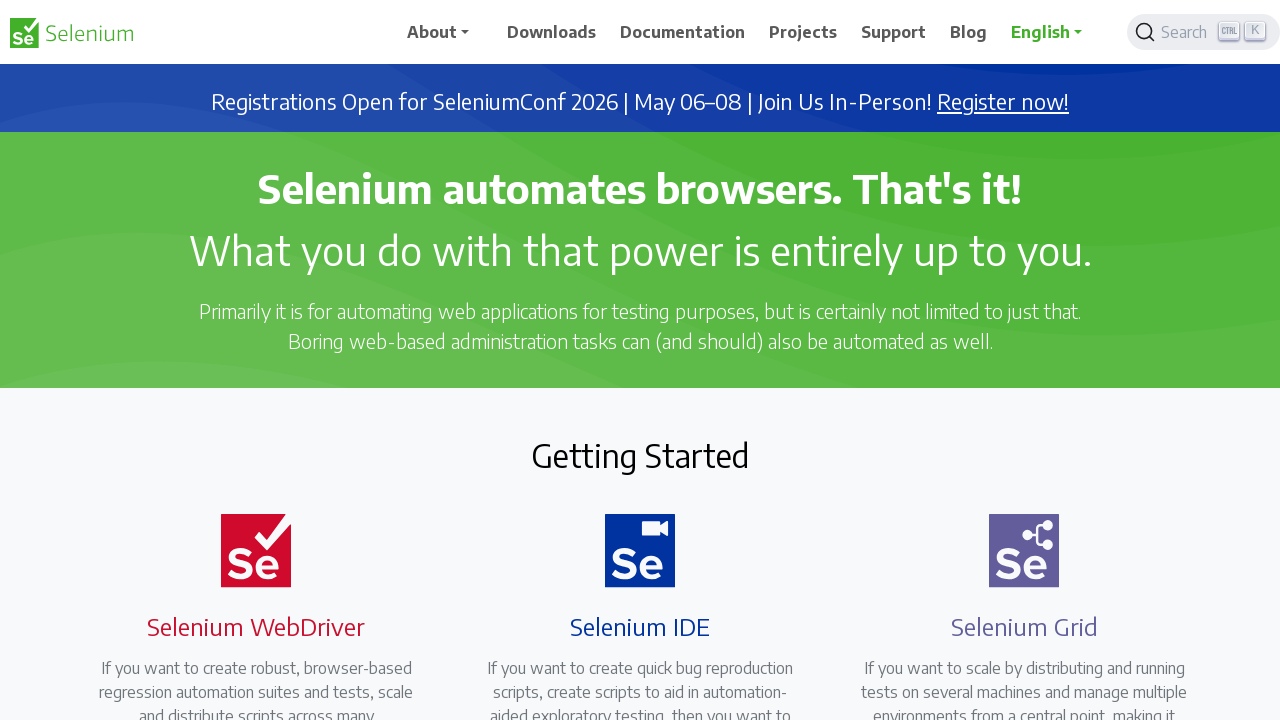

Navigated to Selenium website homepage
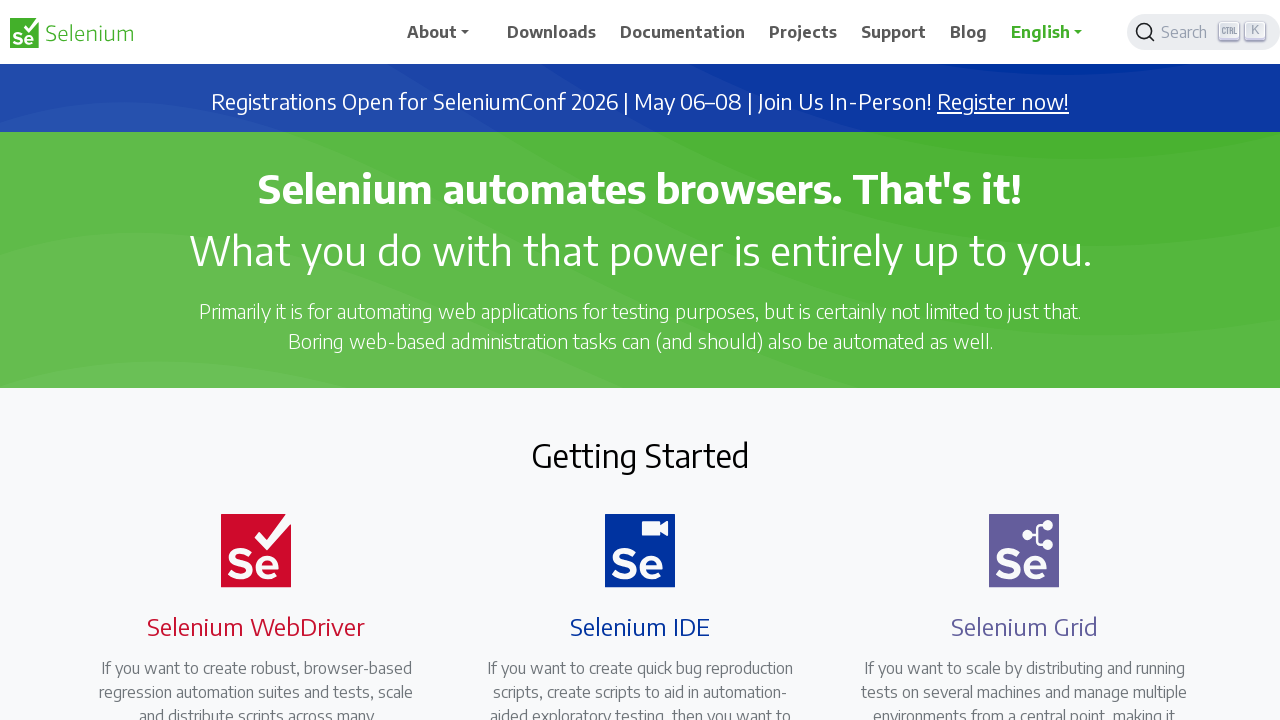

Clicked on Downloads link in main navigation at (552, 32) on text=Downloads
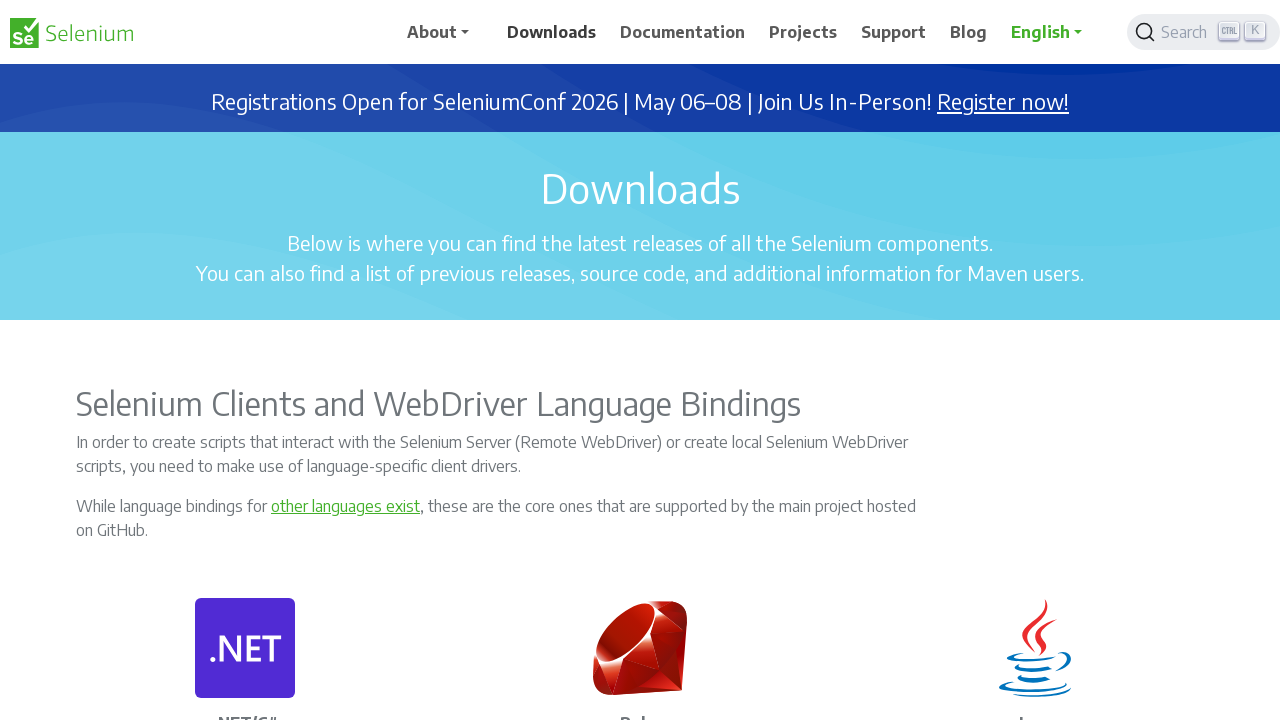

Clicked on Projects link in main navigation at (803, 32) on text=Projects
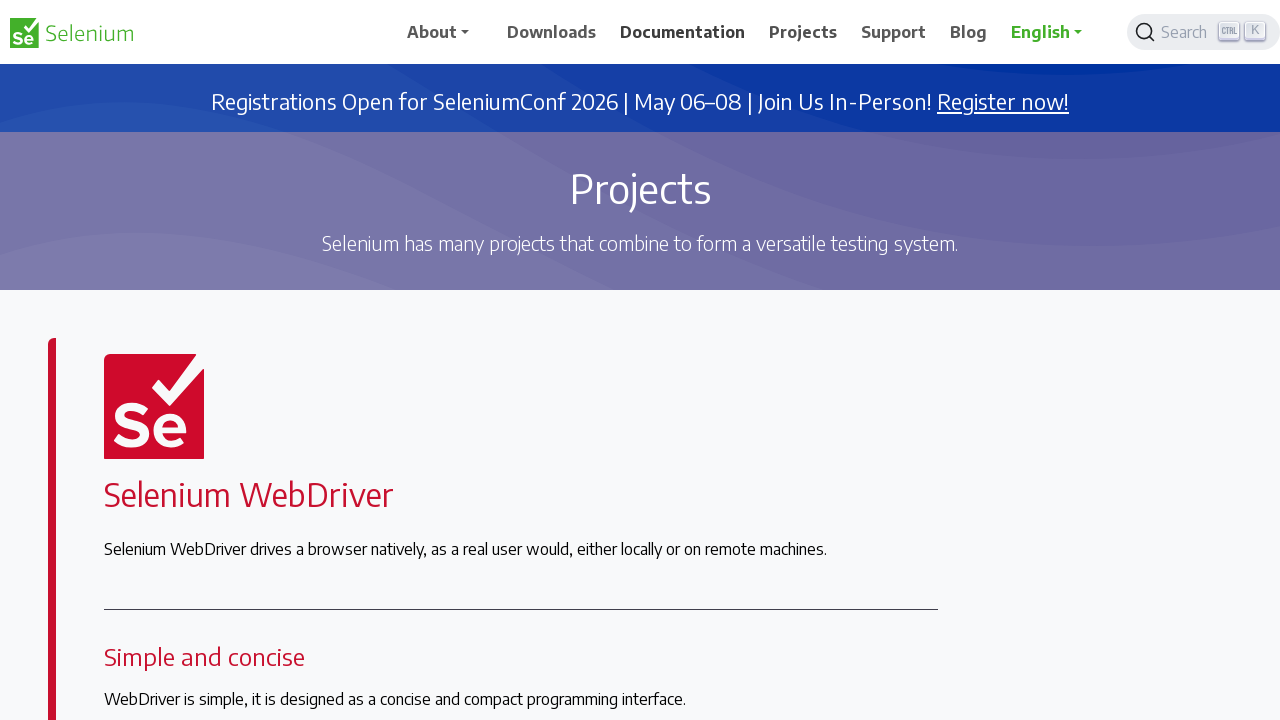

Clicked on Support link in main navigation at (894, 32) on text=Support
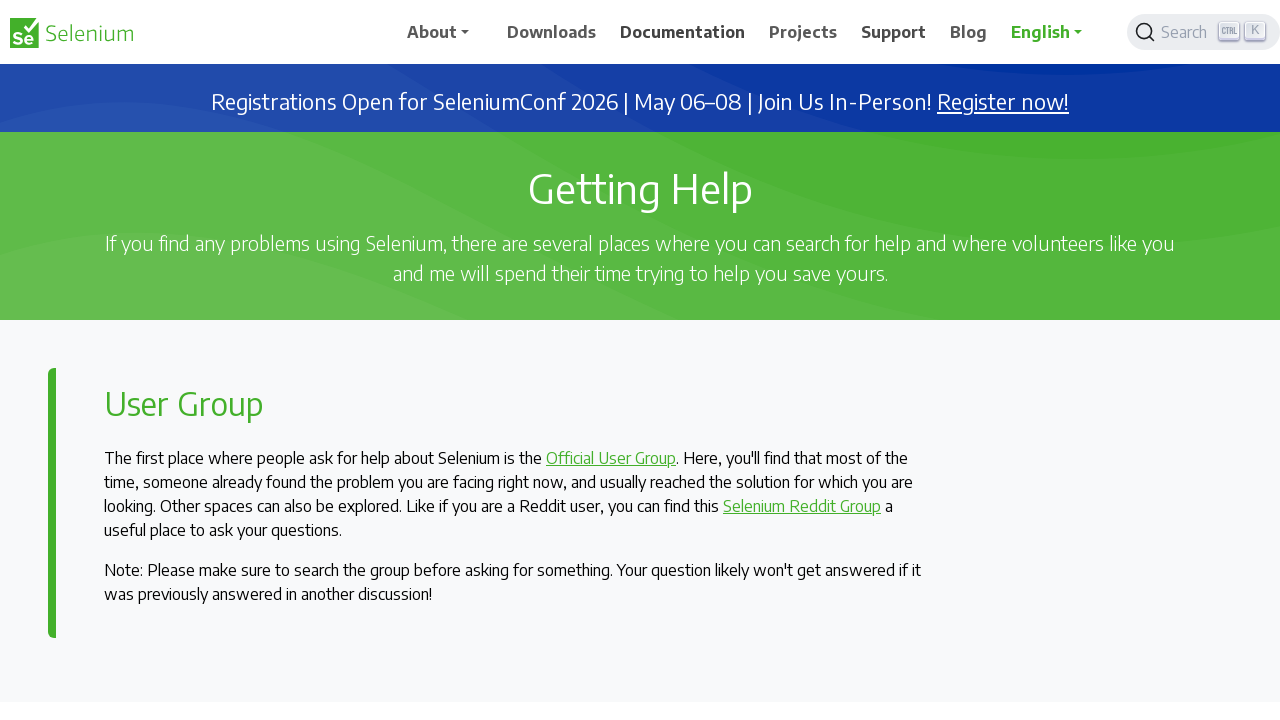

Clicked on Blog link in main navigation at (969, 32) on text=Blog
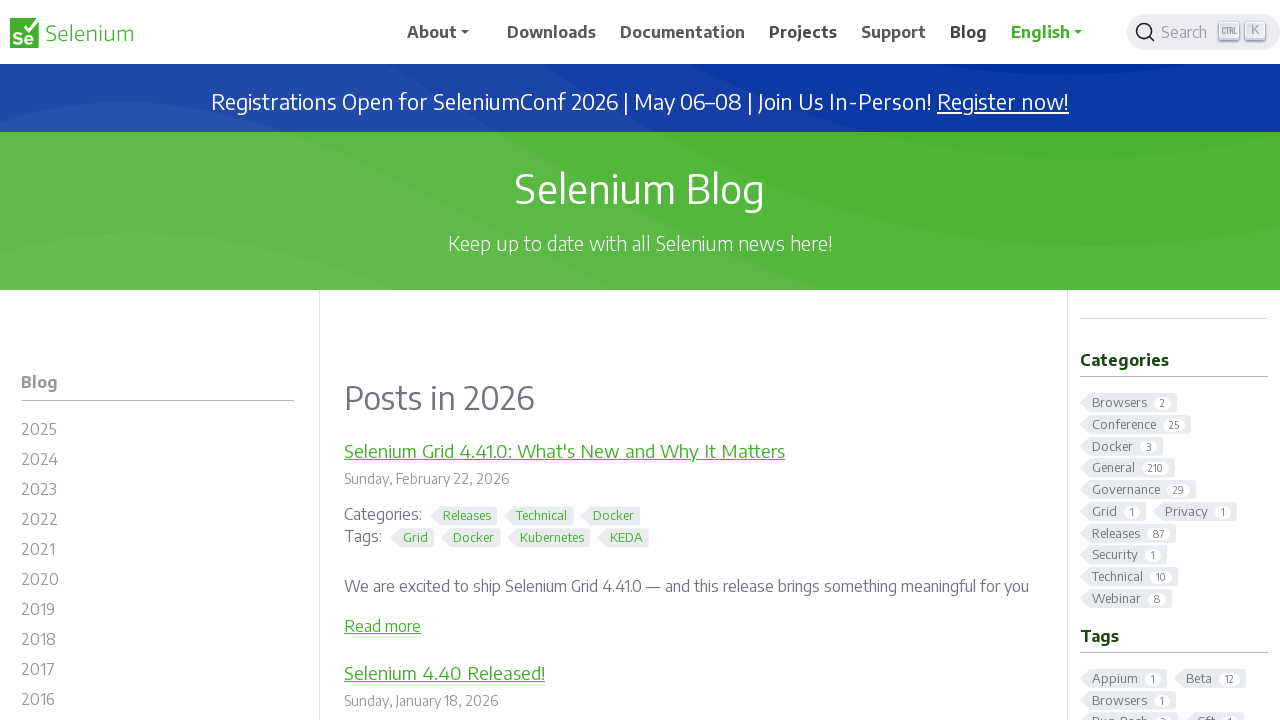

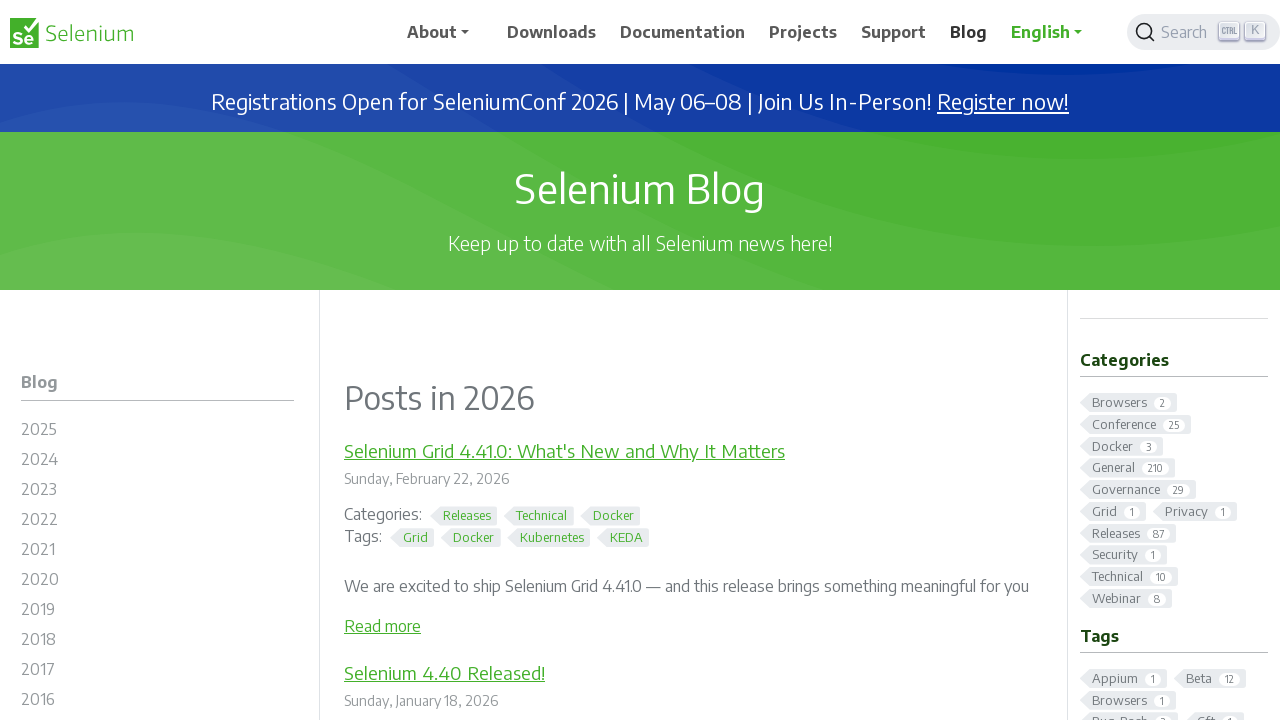